Tests checkbox handling by selecting the first 3 checkboxes, then unselecting all selected checkboxes

Starting URL: https://testautomationpractice.blogspot.com

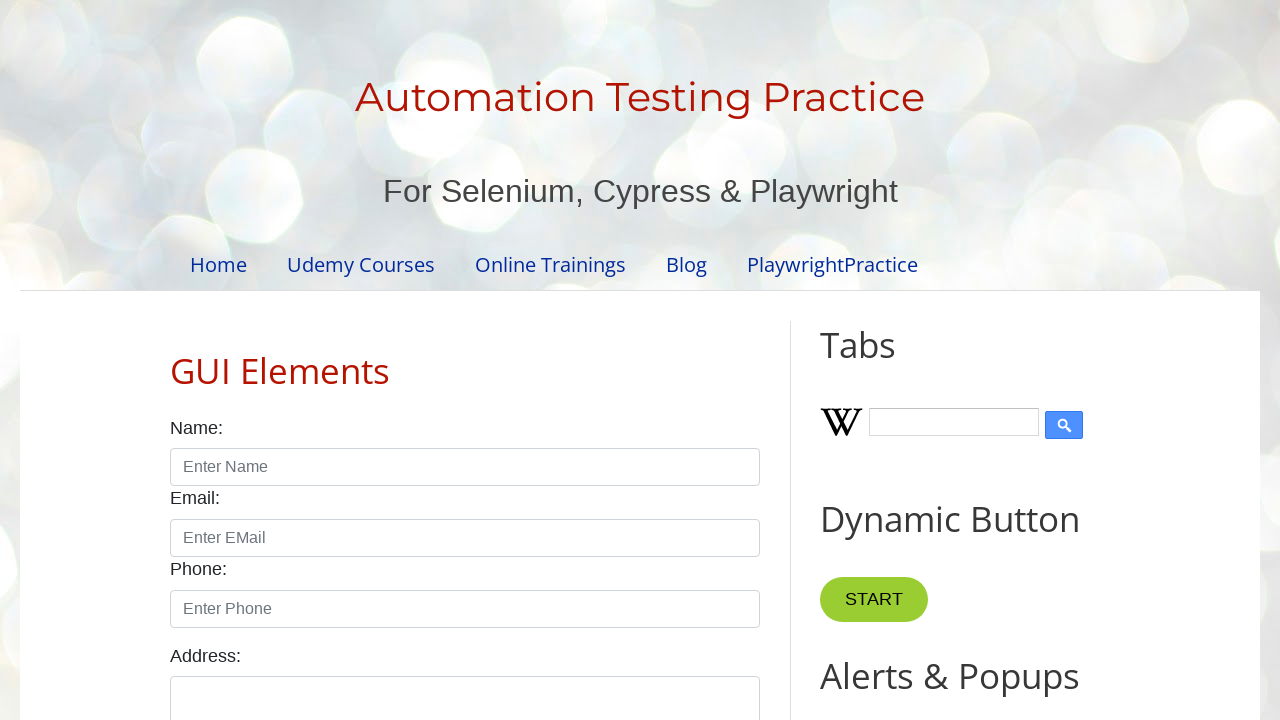

Located all checkboxes on the page
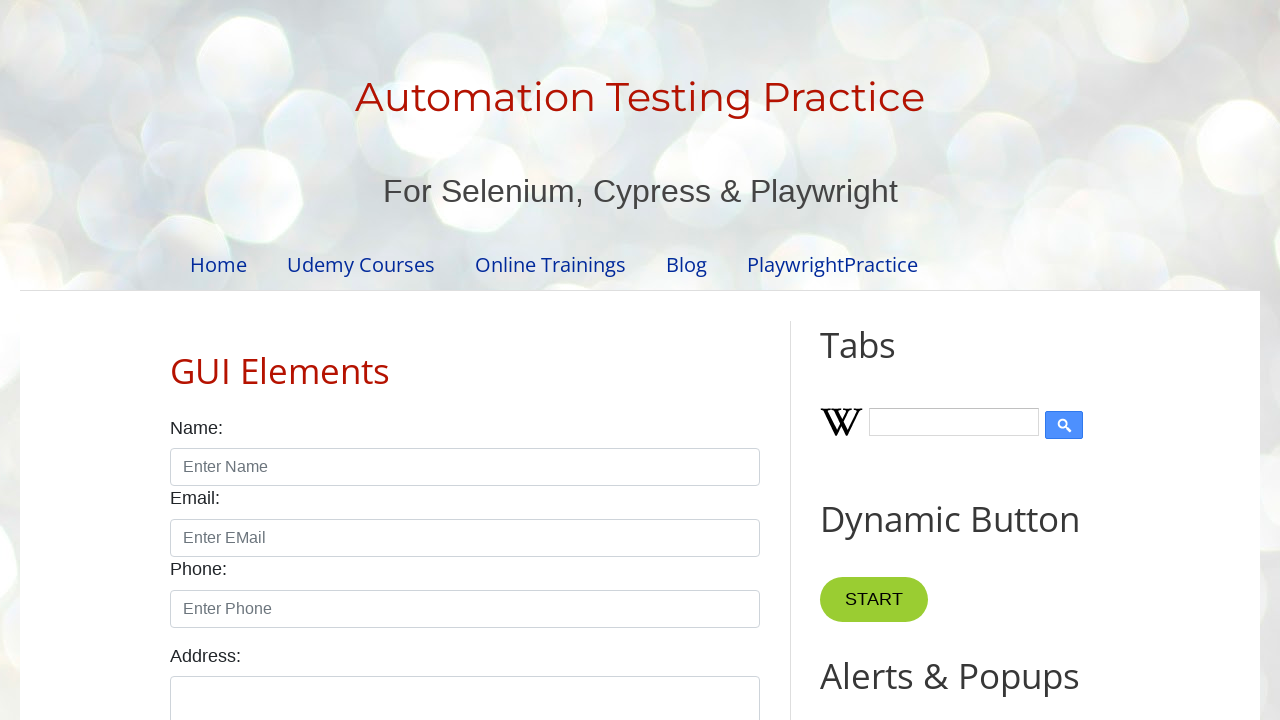

Clicked checkbox 1 to select it at (176, 360) on xpath=//*[@class='form-check-input' and @type='checkbox'] >> nth=0
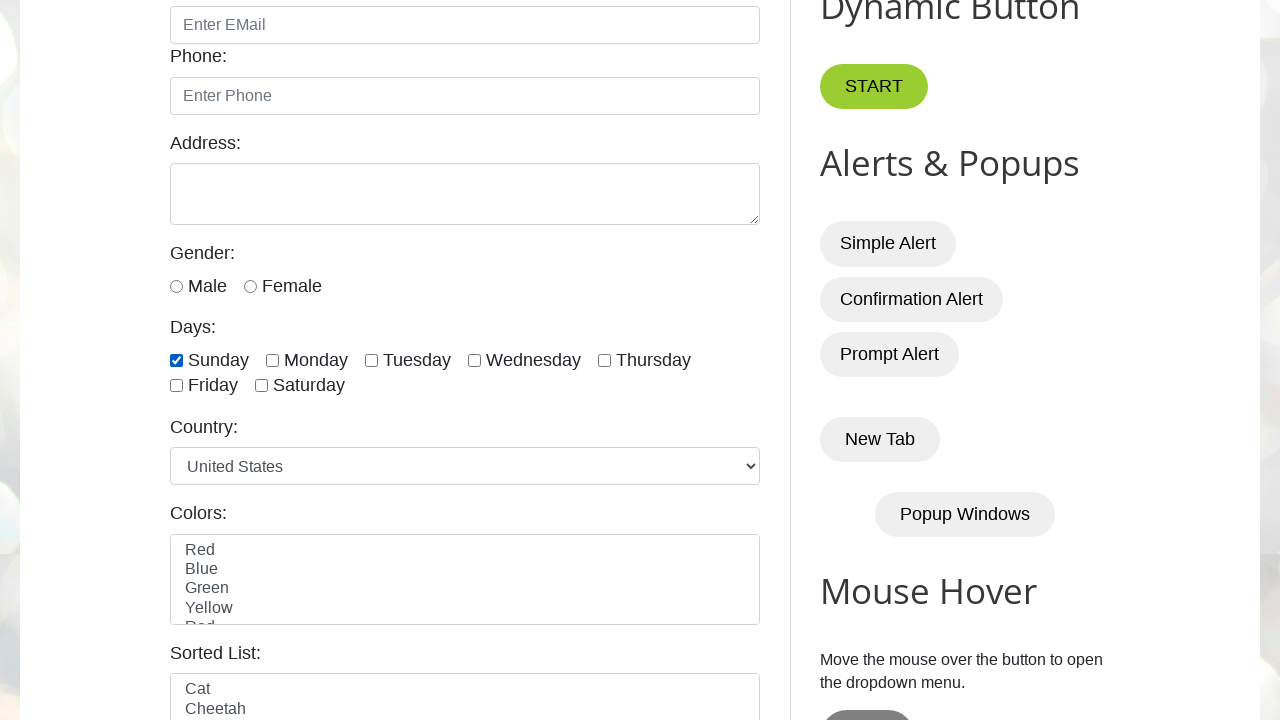

Clicked checkbox 2 to select it at (272, 360) on xpath=//*[@class='form-check-input' and @type='checkbox'] >> nth=1
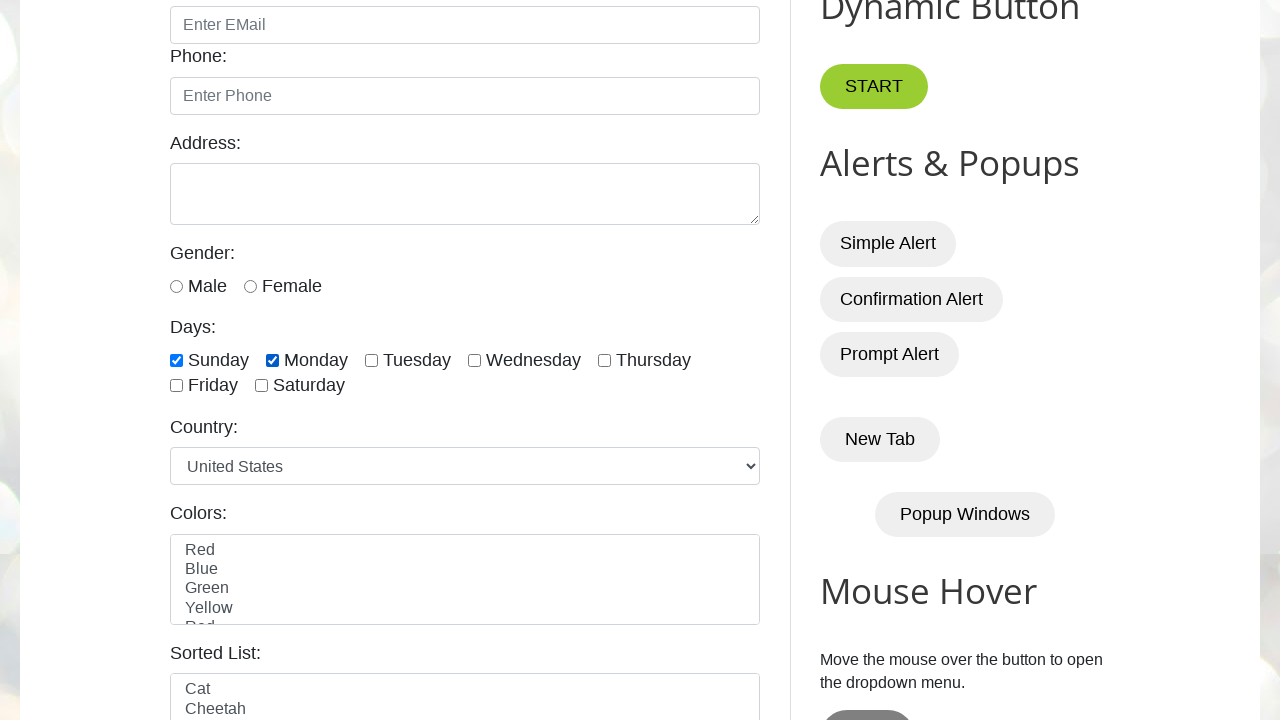

Clicked checkbox 3 to select it at (372, 360) on xpath=//*[@class='form-check-input' and @type='checkbox'] >> nth=2
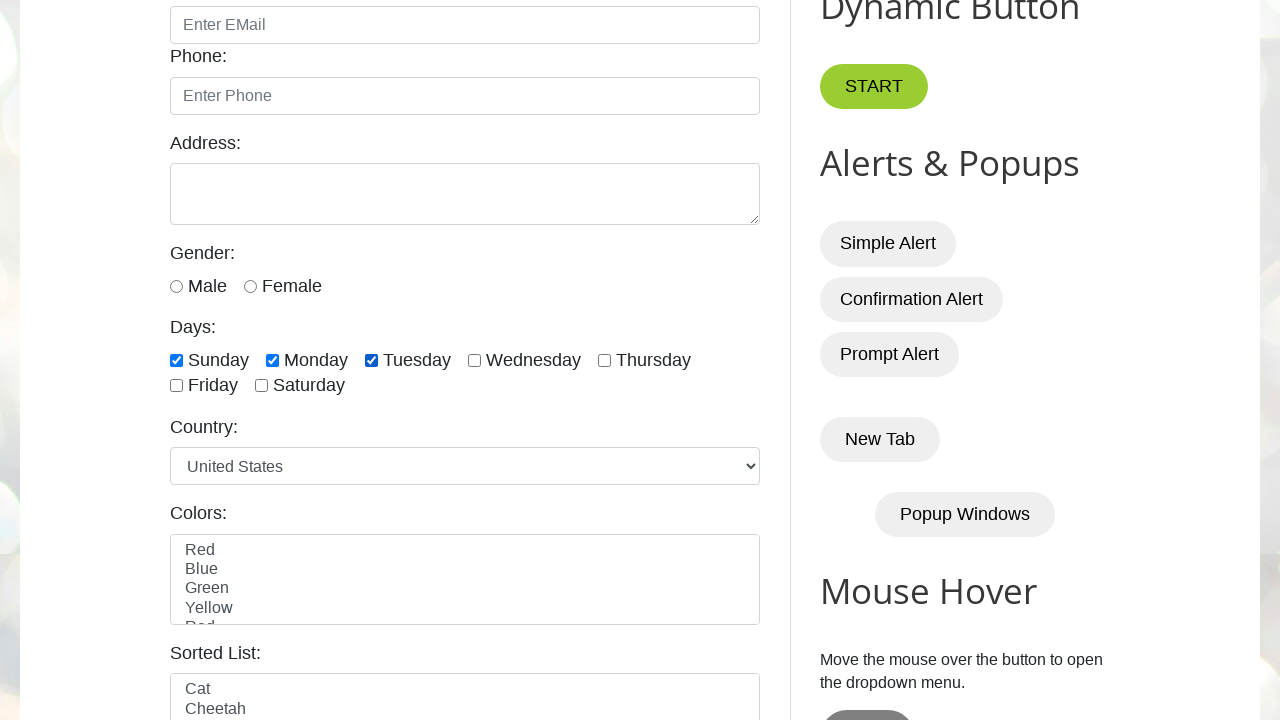

Waited 4 seconds to observe selected checkboxes
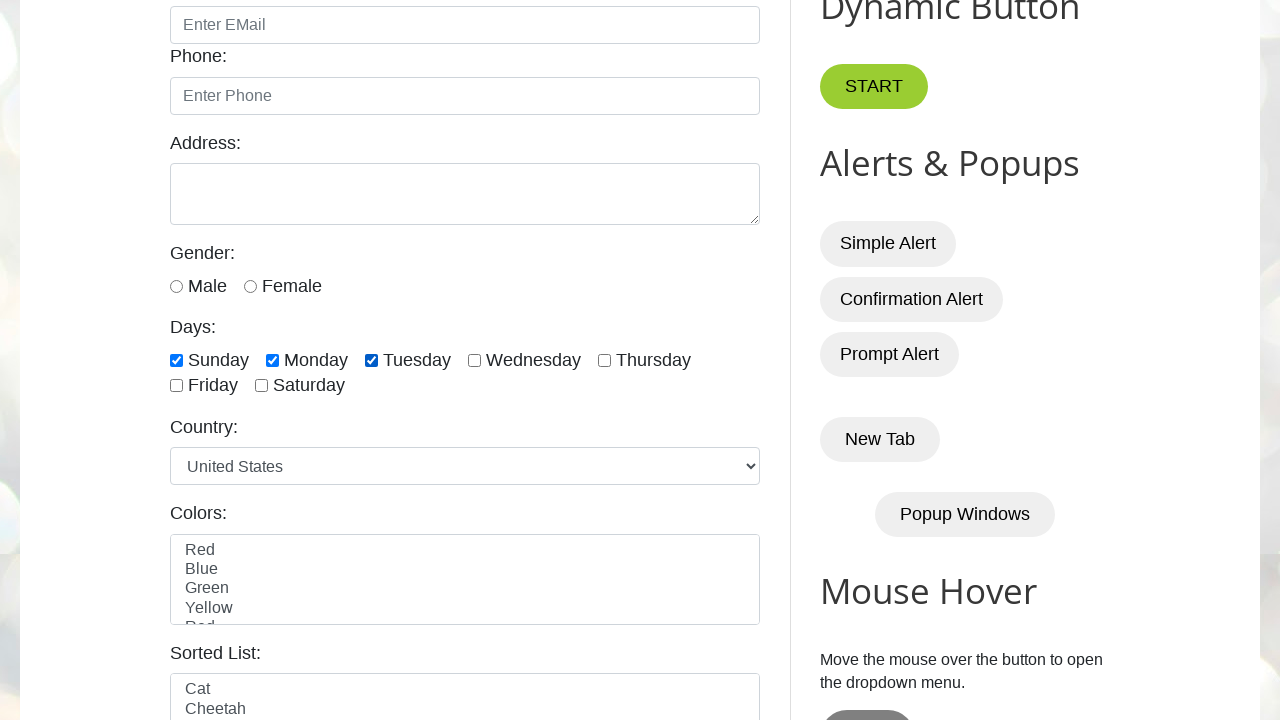

Unselected a checked checkbox at (176, 360) on xpath=//*[@class='form-check-input' and @type='checkbox'] >> nth=0
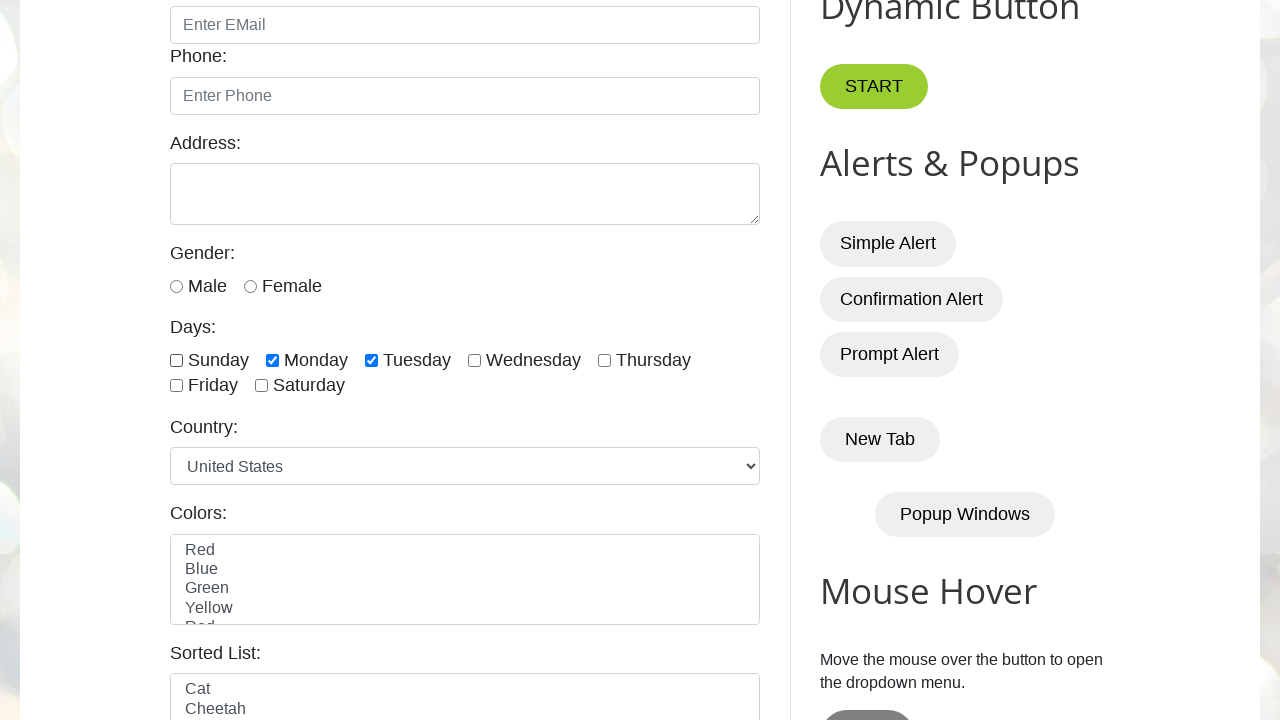

Unselected a checked checkbox at (272, 360) on xpath=//*[@class='form-check-input' and @type='checkbox'] >> nth=1
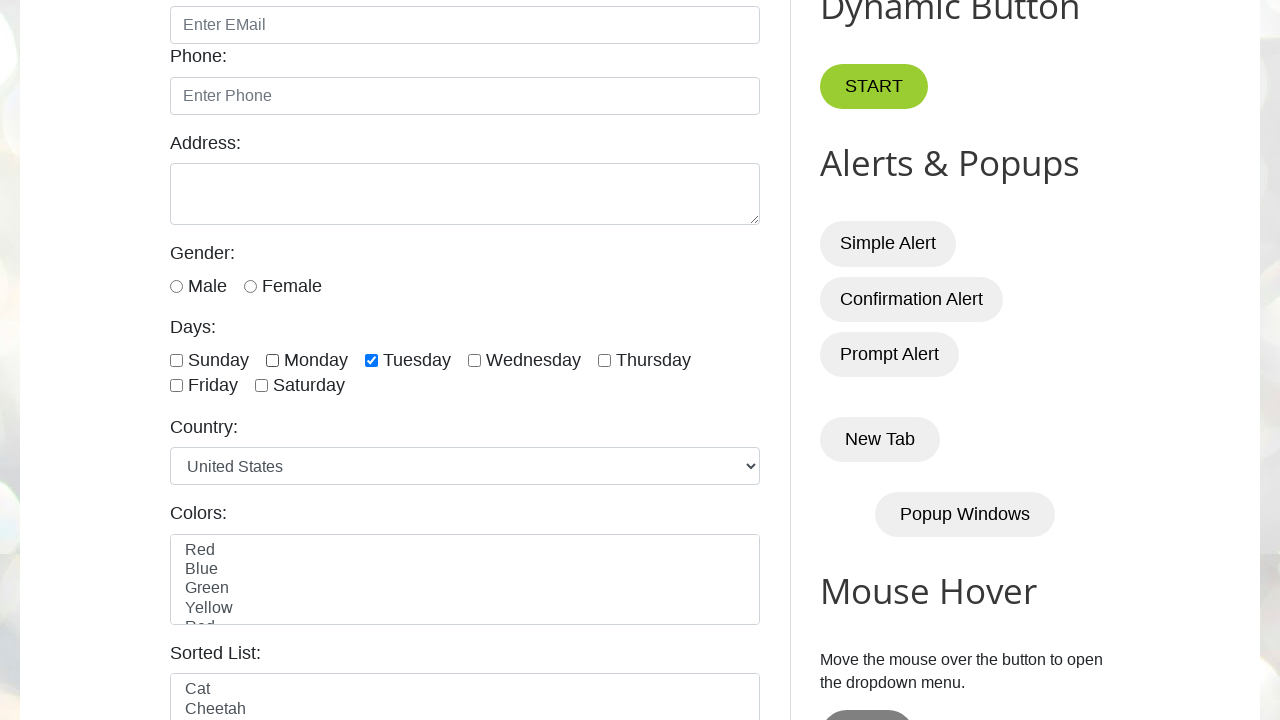

Unselected a checked checkbox at (372, 360) on xpath=//*[@class='form-check-input' and @type='checkbox'] >> nth=2
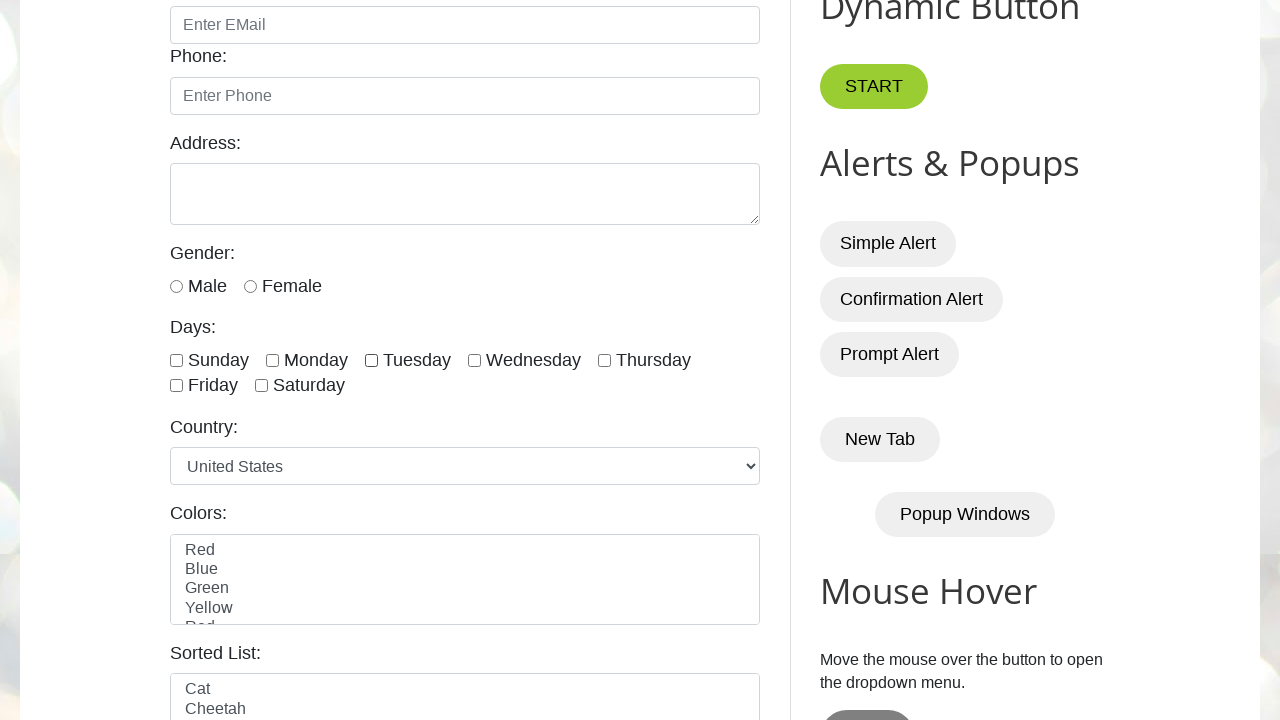

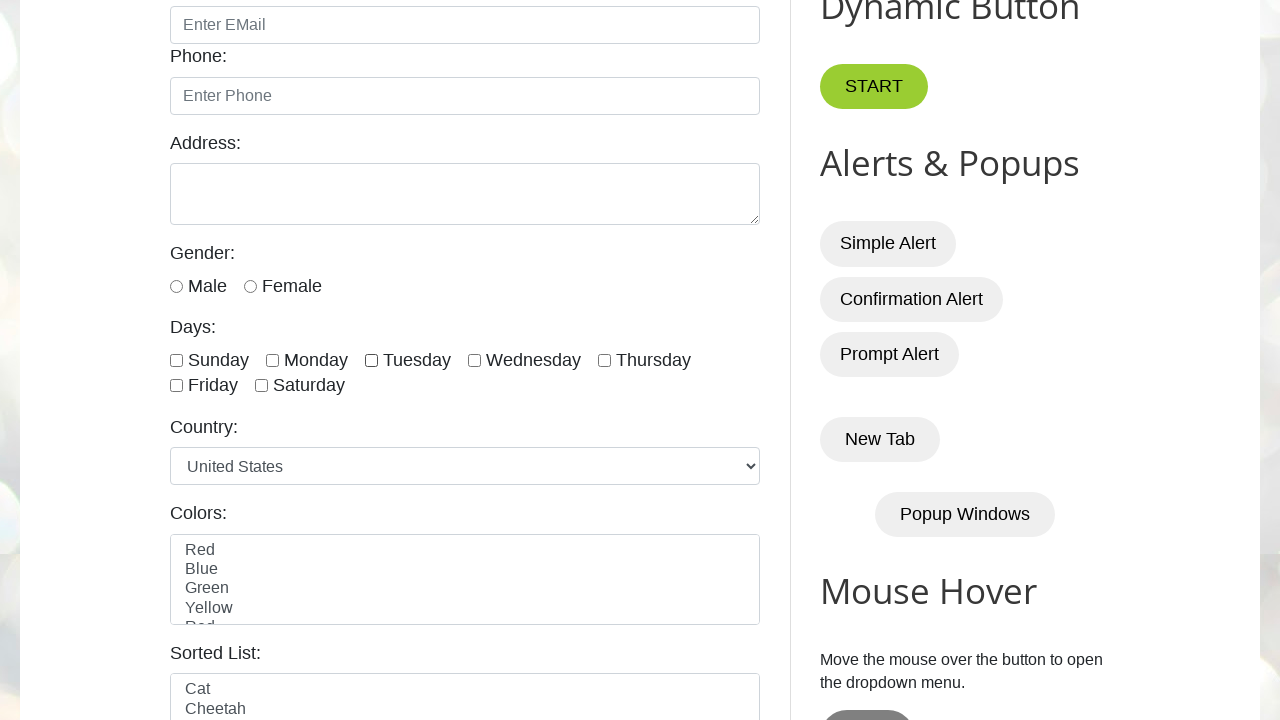